Navigates to JPL Space image gallery and clicks the button to view the full featured image

Starting URL: https://data-class-jpl-space.s3.amazonaws.com/JPL_Space/index.html

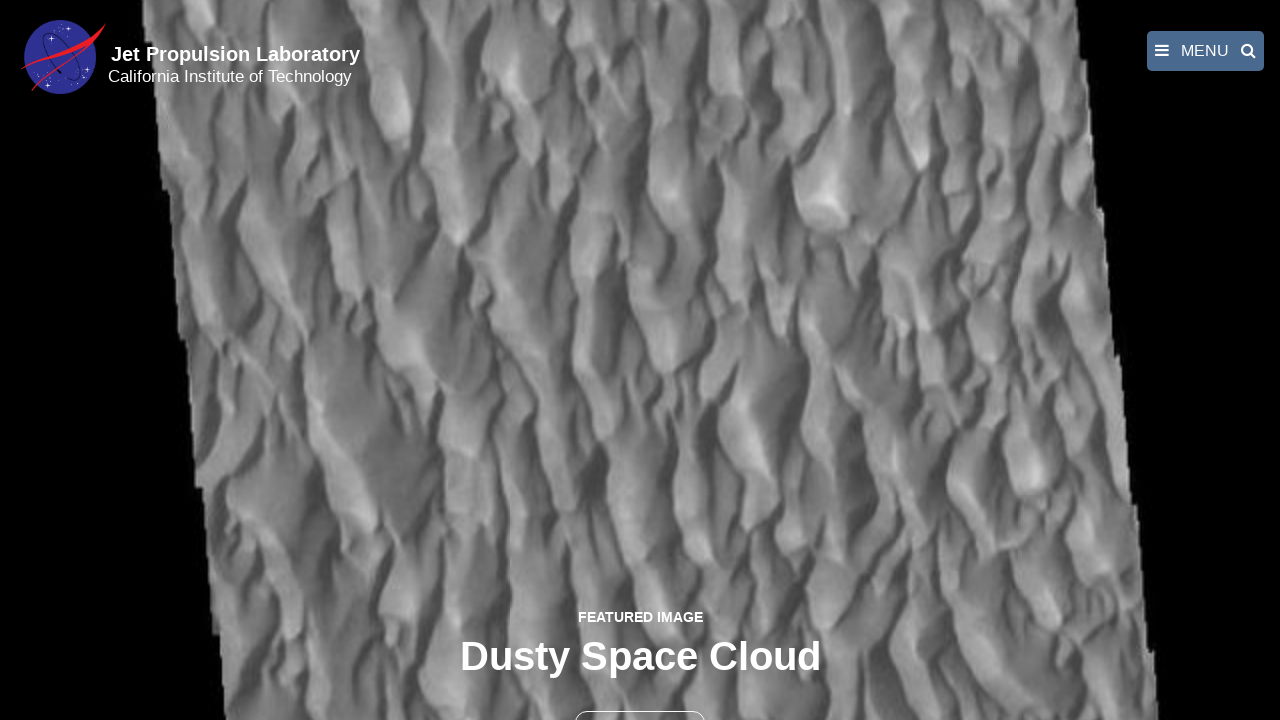

Navigated to JPL Space image gallery
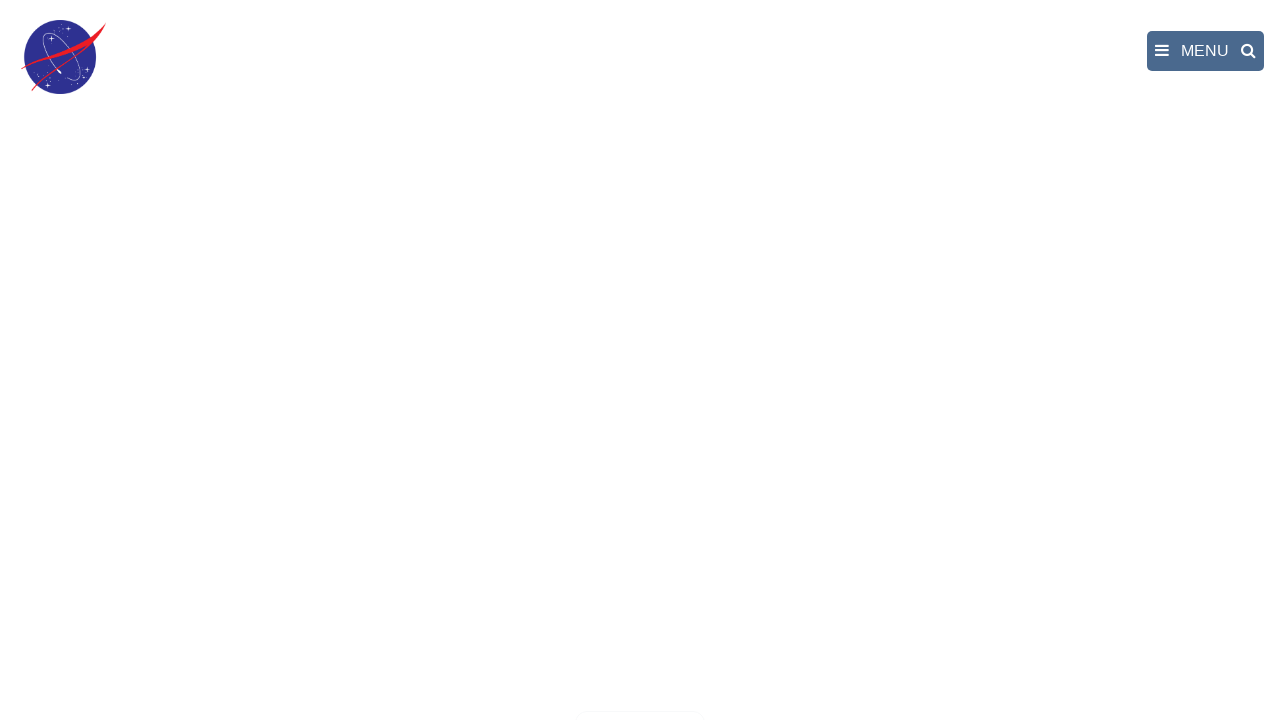

Clicked the button to view full featured image at (640, 699) on button >> nth=1
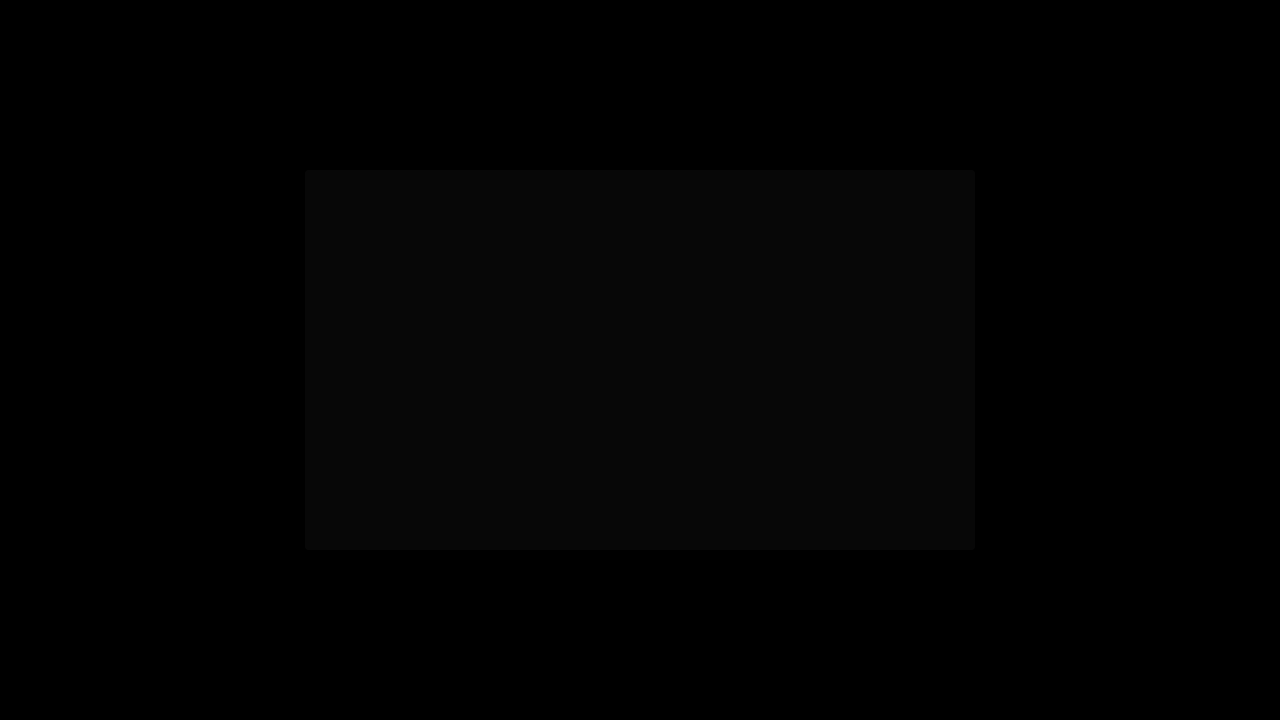

Full featured image loaded in fancybox viewer
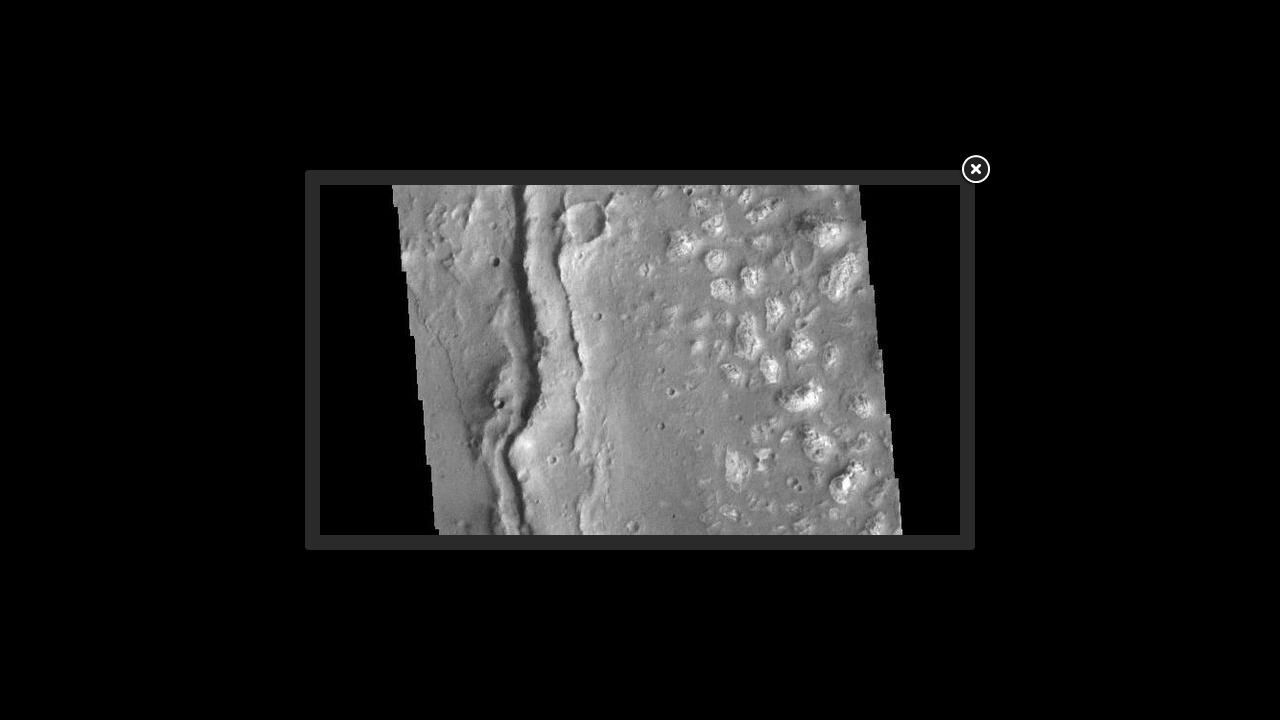

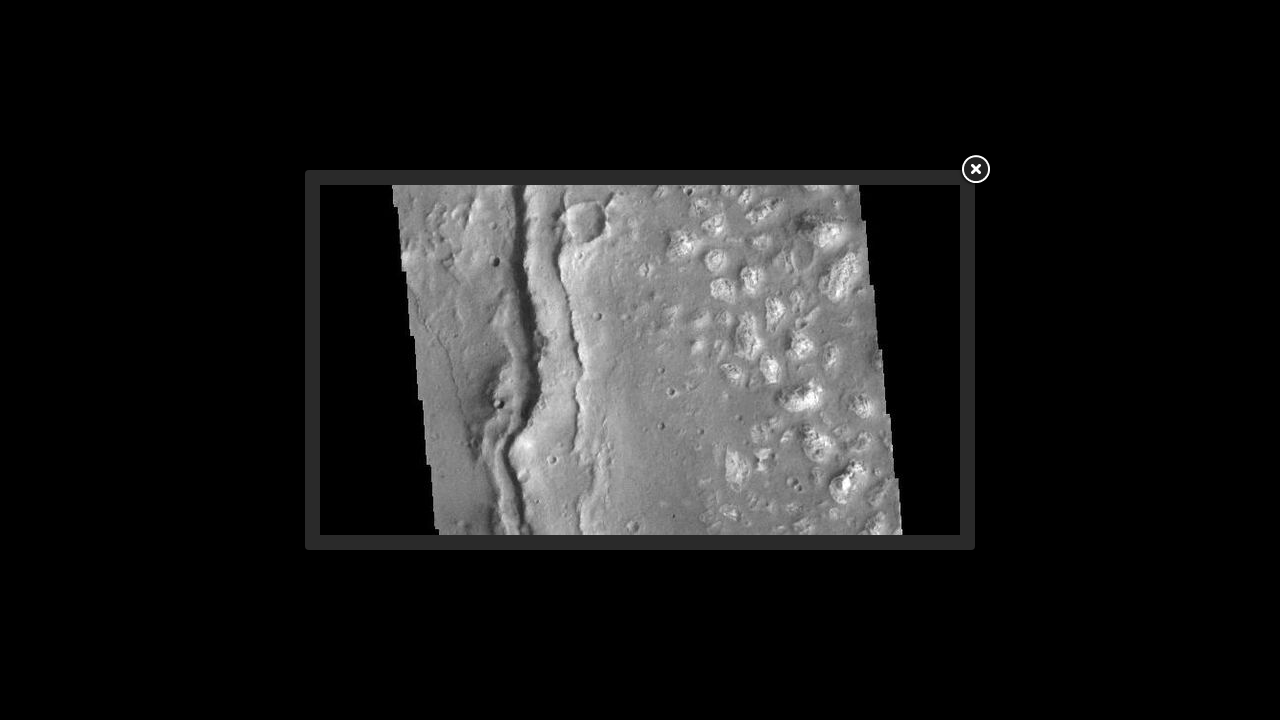